Tests the accessibility tools menu by clicking through all accessibility options like increase/decrease text, grayscale, high contrast, etc.

Starting URL: https://atid.store/about/

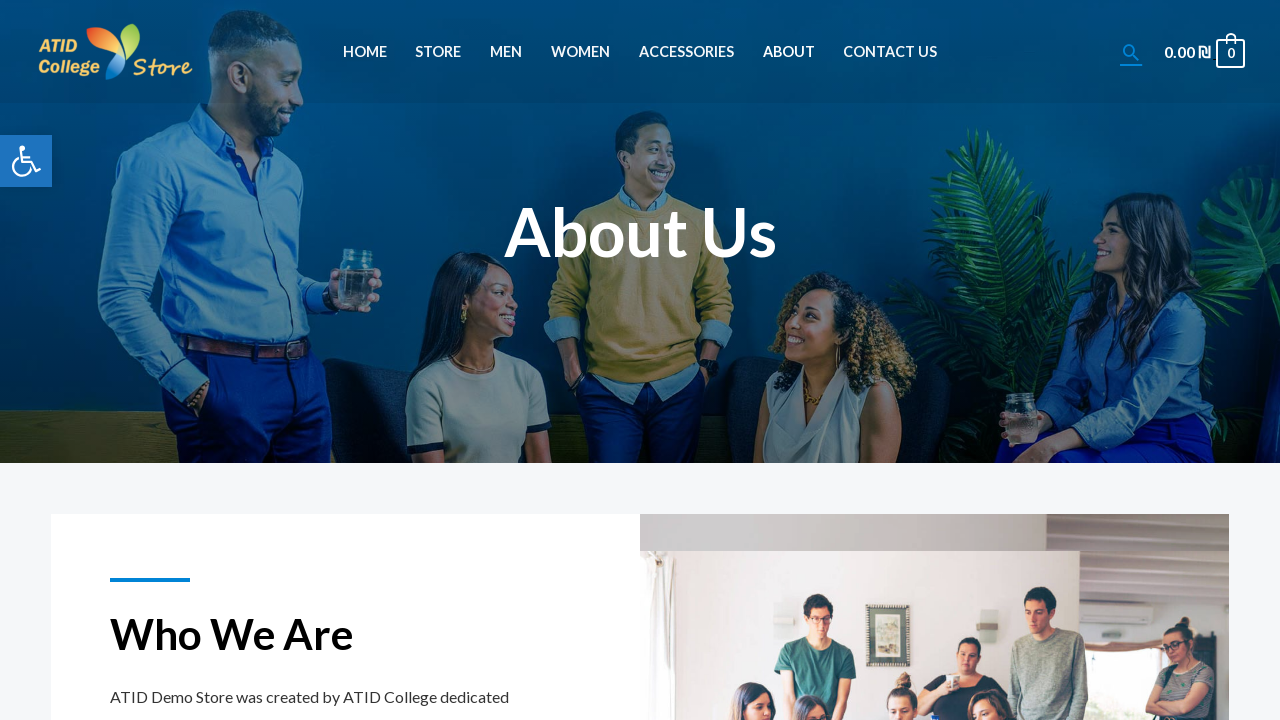

Clicked accessibility button to open accessibility menu at (26, 161) on xpath=//body[1]/nav[1]/div[1]/a[1]
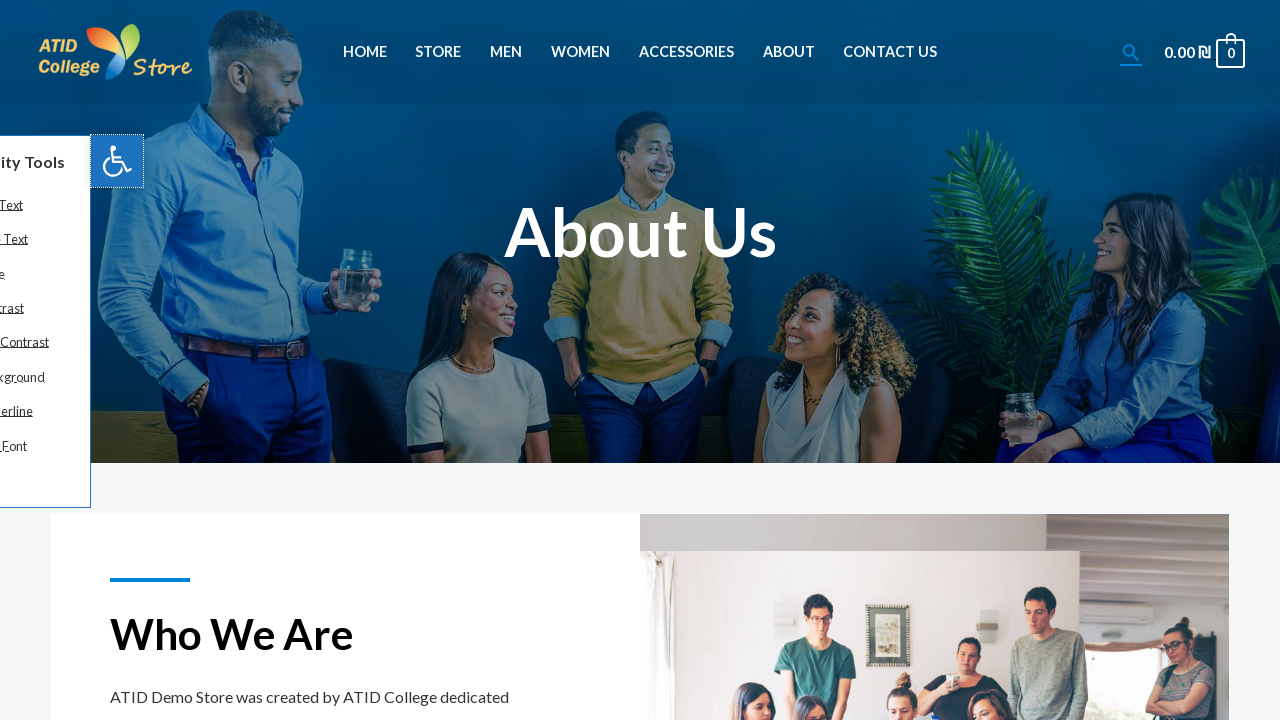

Clicked 'Increase Text' accessibility option at (90, 205) on xpath=/html[1]/body[1]/nav[1]/div[2]/div[1]/ul[1]/li[1]/a[1]
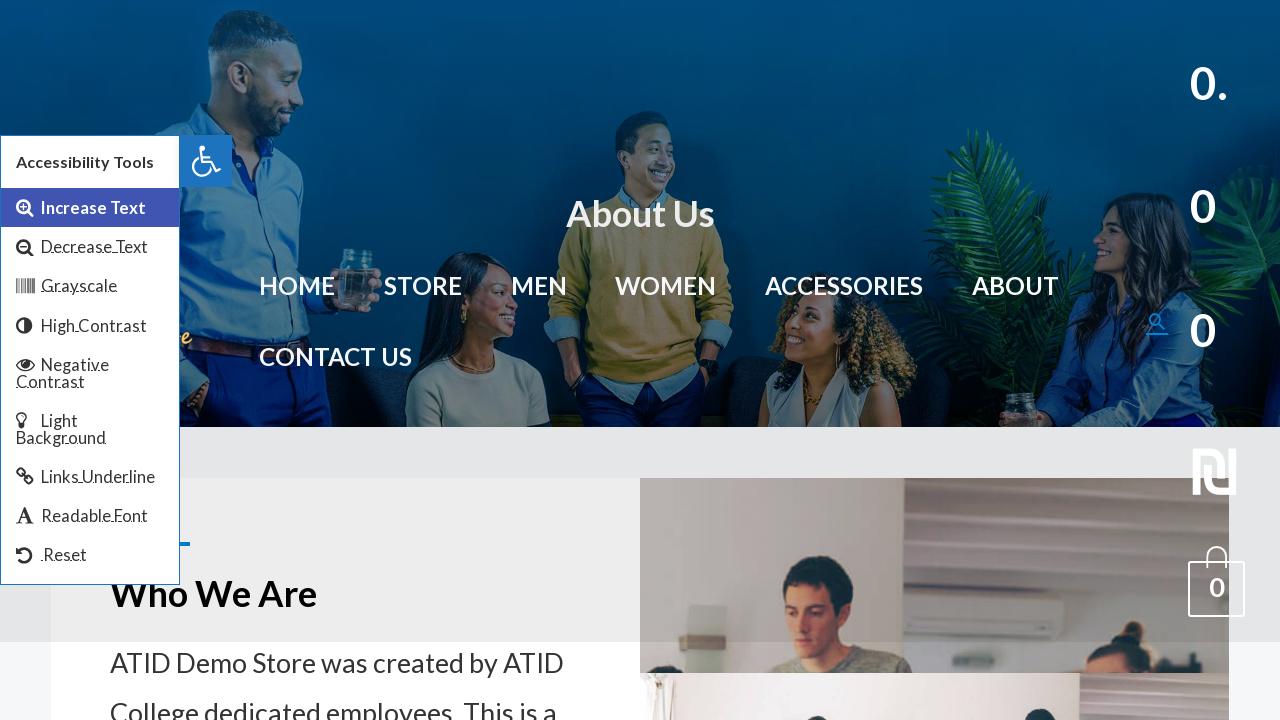

Clicked 'Decrease Text' accessibility option at (90, 247) on xpath=/html[1]/body[1]/nav[1]/div[2]/div[1]/ul[1]/li[2]/a[1]
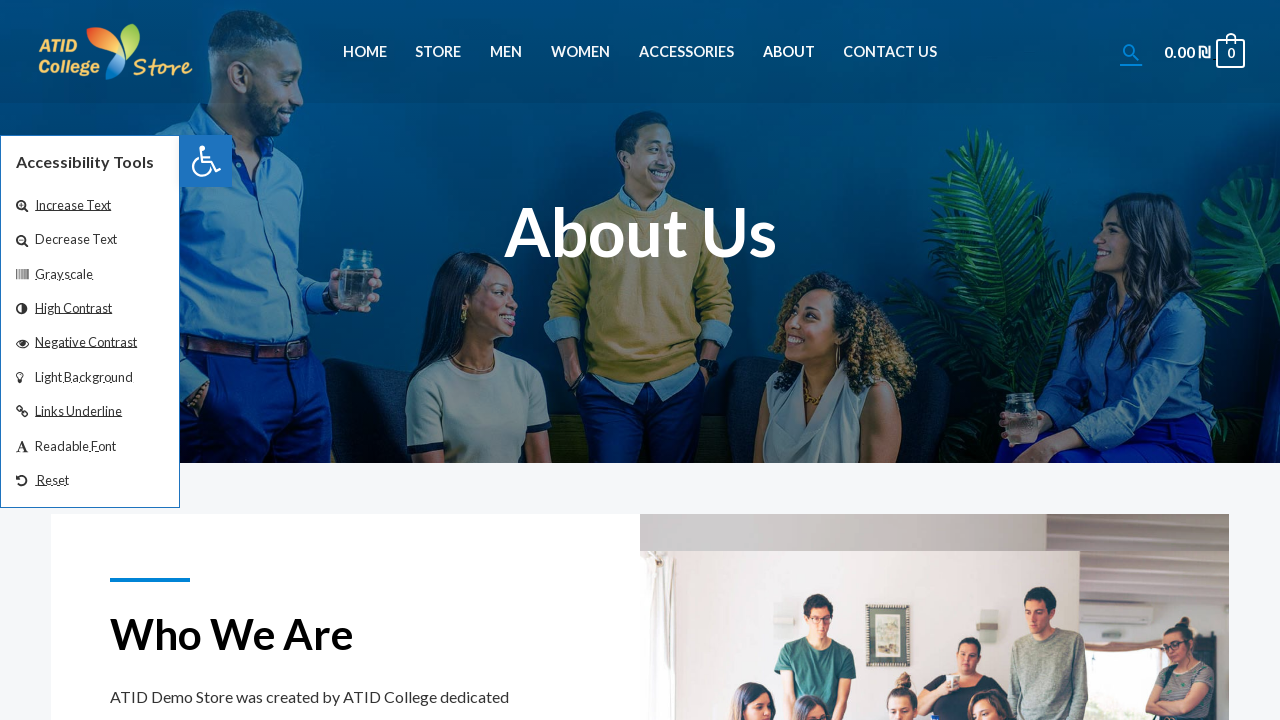

Clicked 'Grayscale' accessibility option at (90, 274) on xpath=/html[1]/body[1]/nav[1]/div[2]/div[1]/ul[1]/li[3]/a[1]
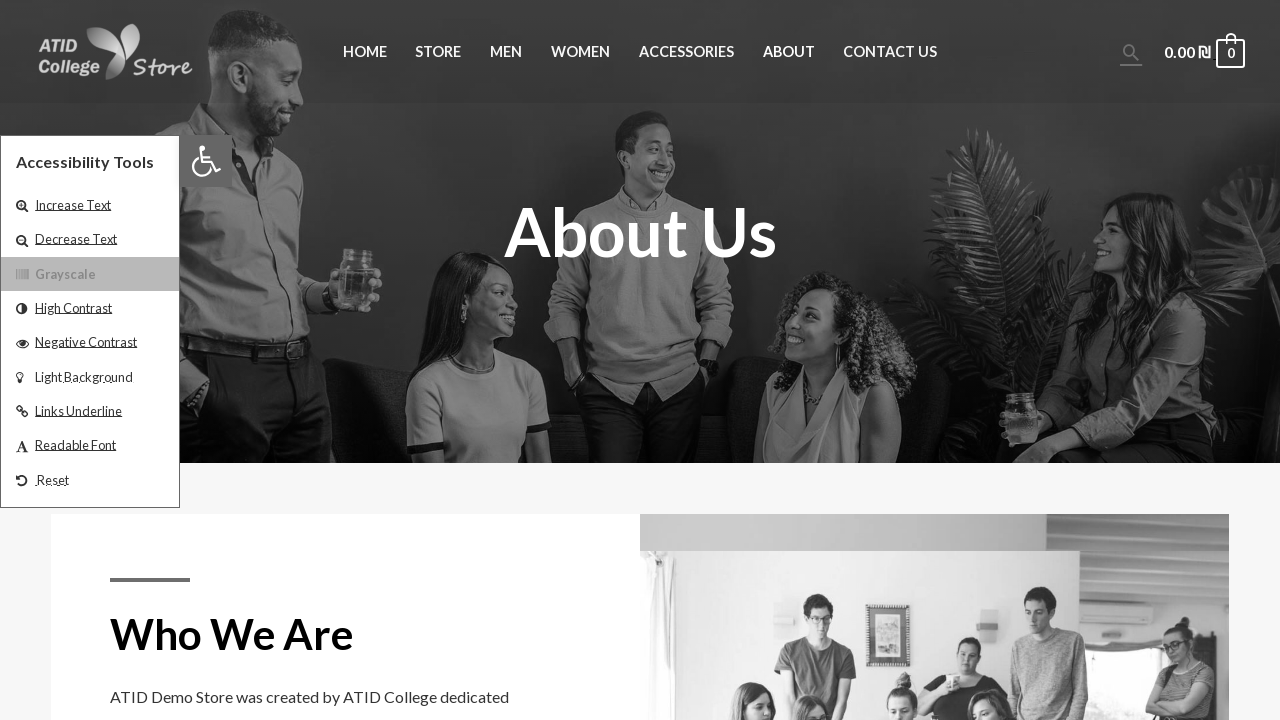

Clicked 'High Contrast' accessibility option at (90, 308) on xpath=/html[1]/body[1]/nav[1]/div[2]/div[1]/ul[1]/li[4]/a[1]
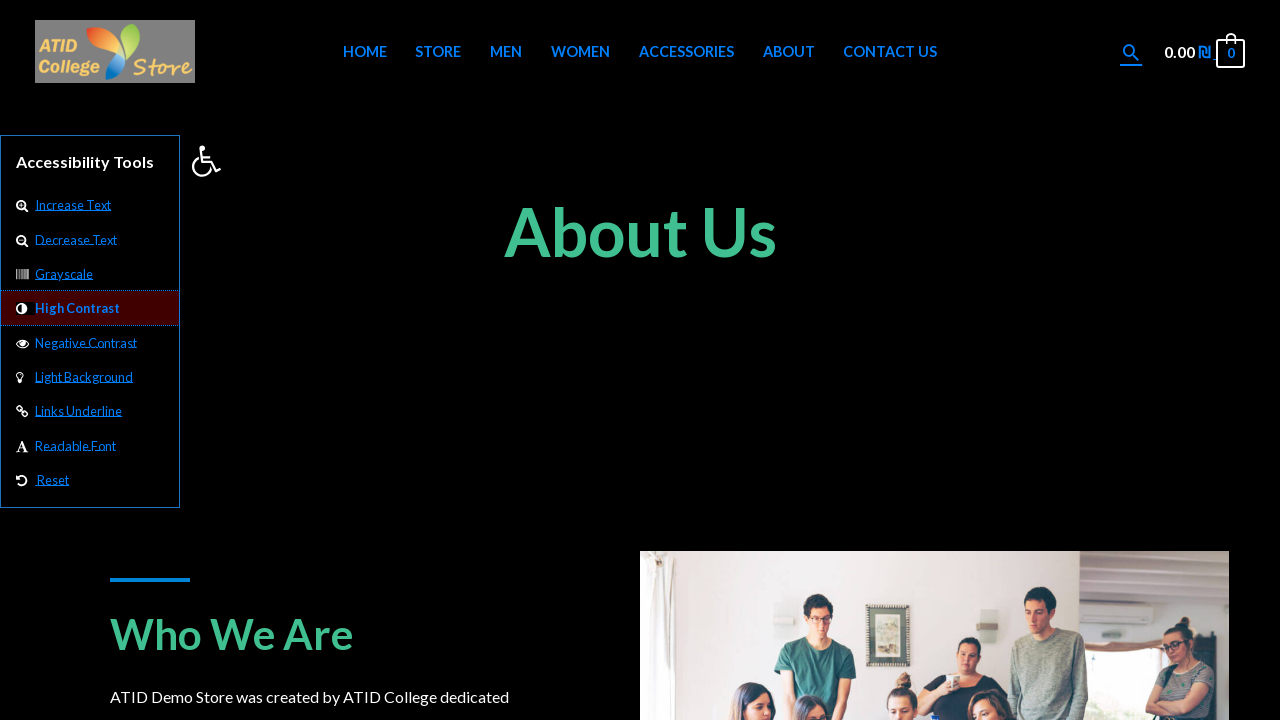

Clicked 'Negative Contrast' accessibility option at (90, 343) on xpath=/html[1]/body[1]/nav[1]/div[2]/div[1]/ul[1]/li[5]/a[1]
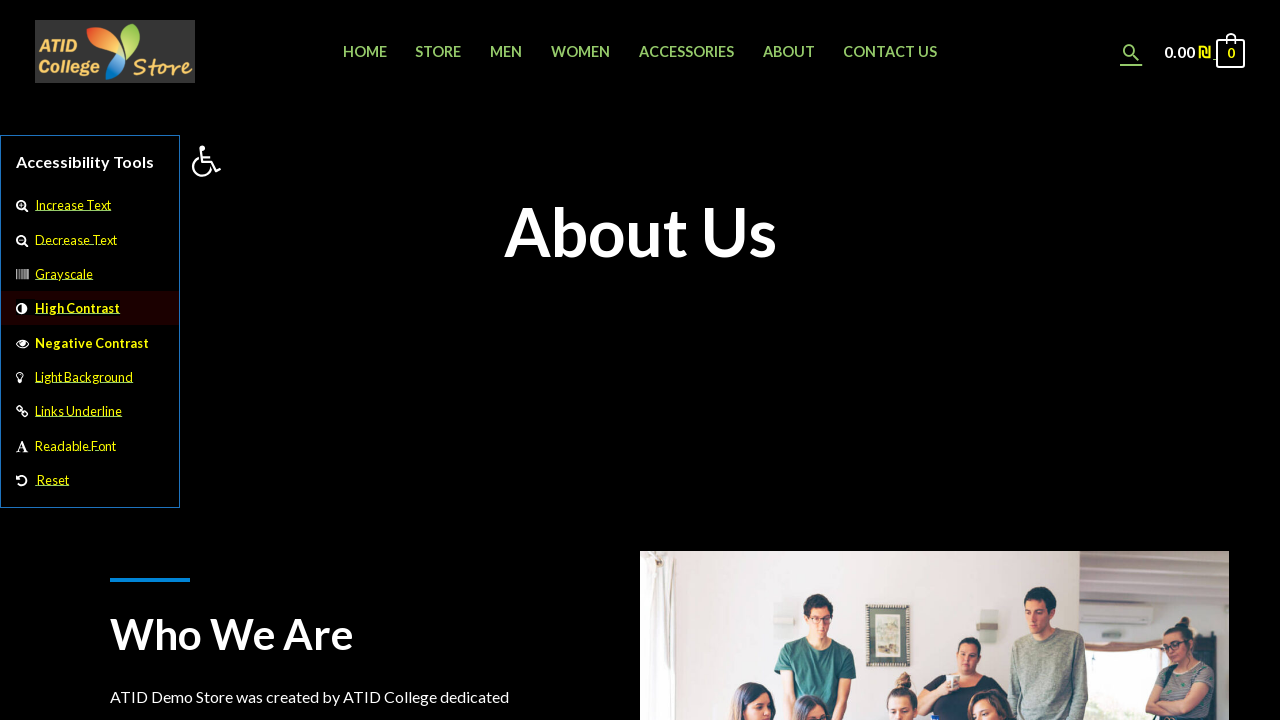

Clicked 'Light Background' accessibility option at (90, 377) on xpath=/html[1]/body[1]/nav[1]/div[2]/div[1]/ul[1]/li[6]/a[1]
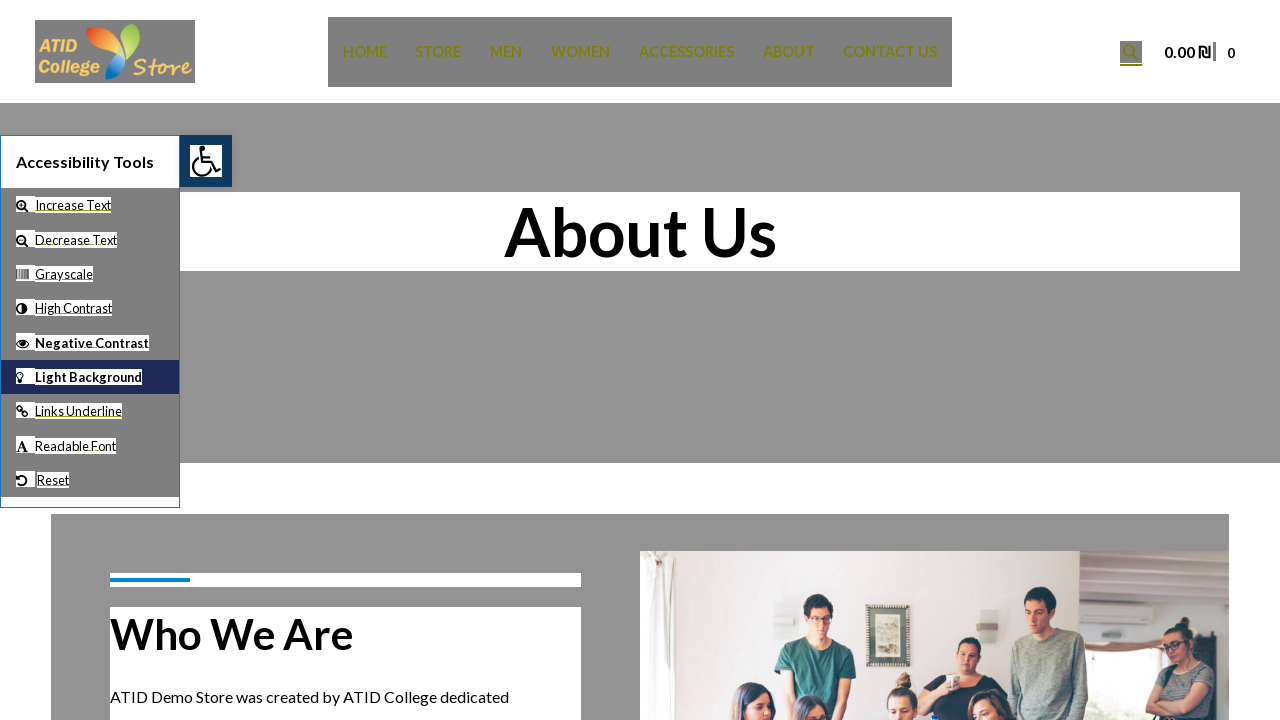

Clicked 'Links Underline' accessibility option at (90, 411) on xpath=/html[1]/body[1]/nav[1]/div[2]/div[1]/ul[1]/li[7]/a[1]
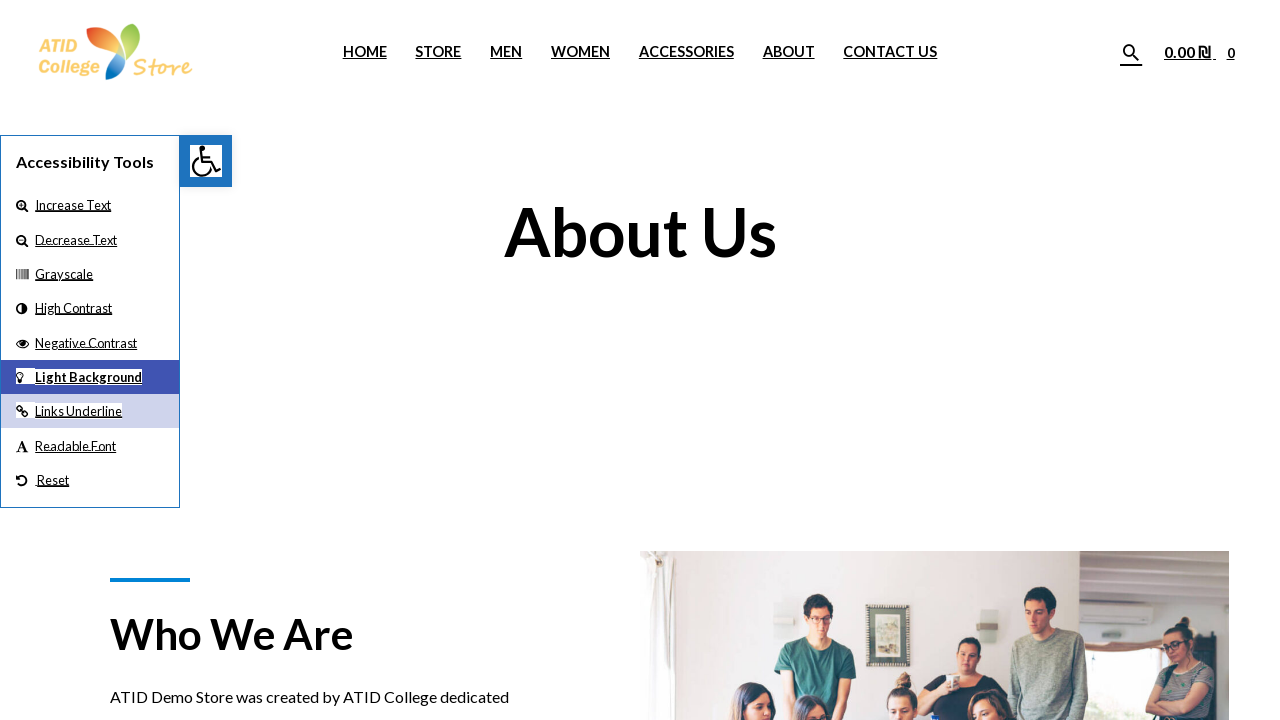

Clicked 'Readable Font' accessibility option at (90, 446) on xpath=/html[1]/body[1]/nav[1]/div[2]/div[1]/ul[1]/li[8]/a[1]
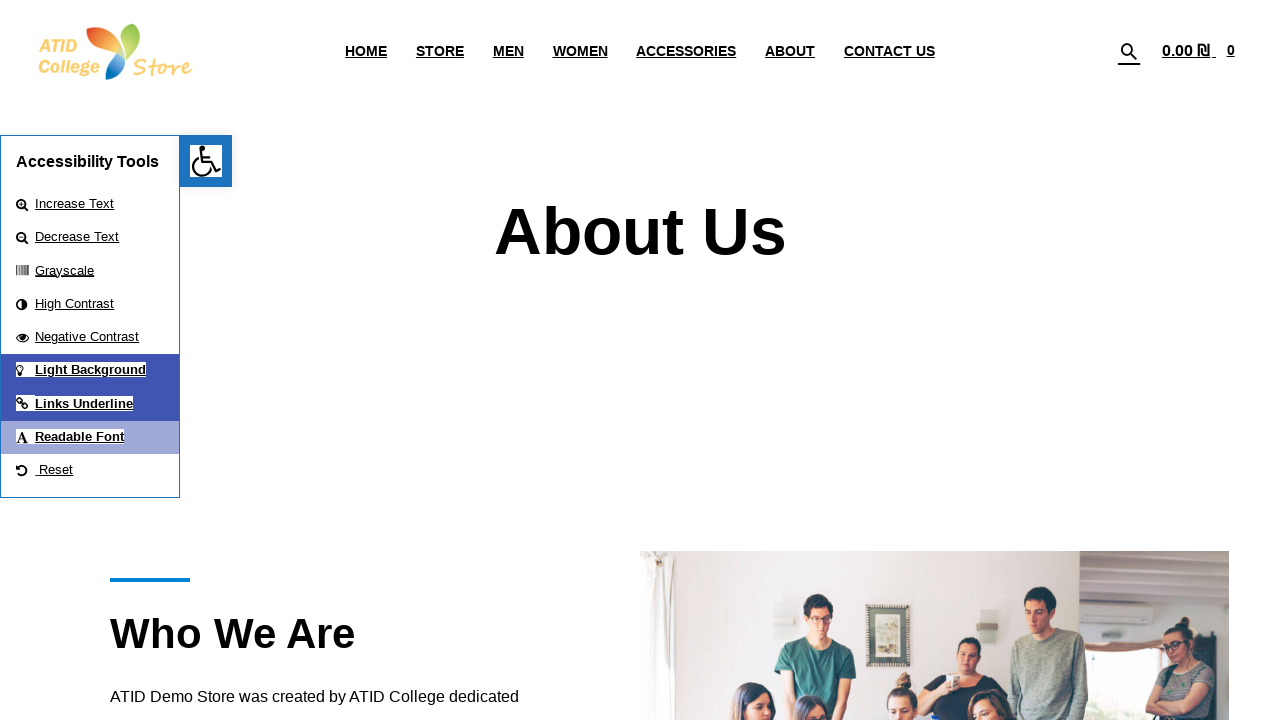

Clicked 'Reset' to clear all accessibility settings at (90, 470) on xpath=/html[1]/body[1]/nav[1]/div[2]/div[1]/ul[1]/li[9]/a[1]
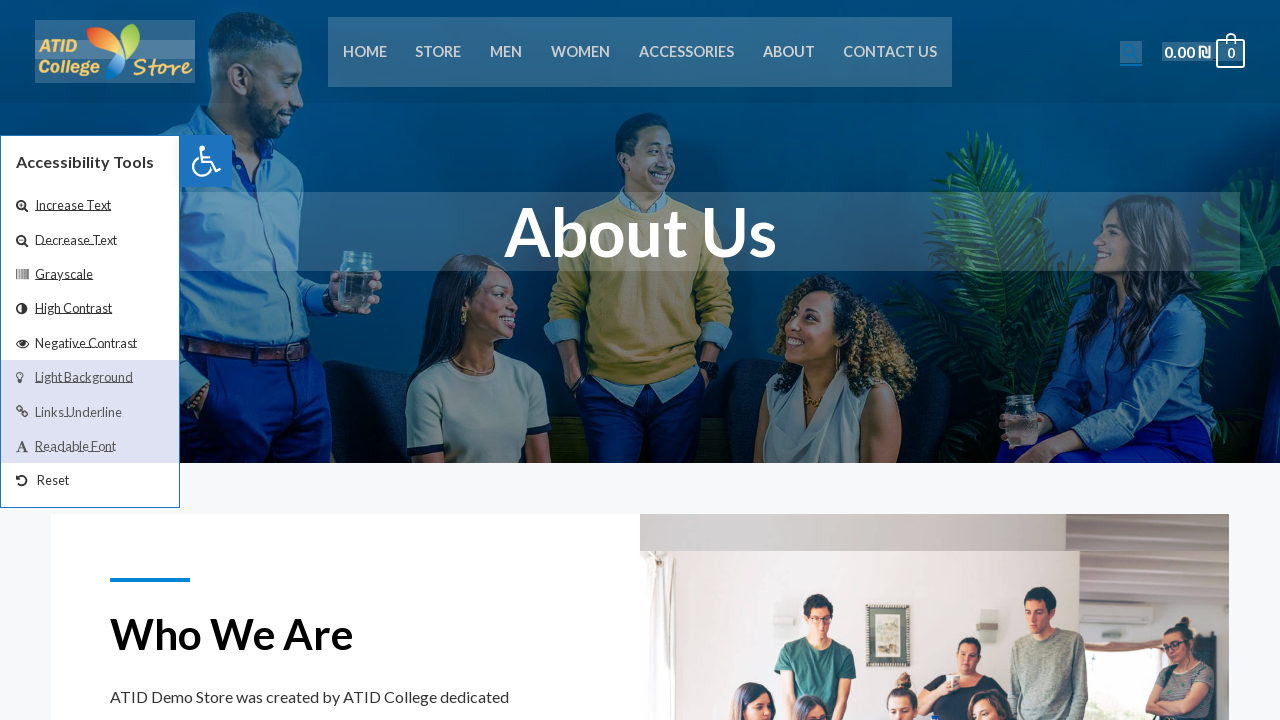

Retrieved accessibility menu text
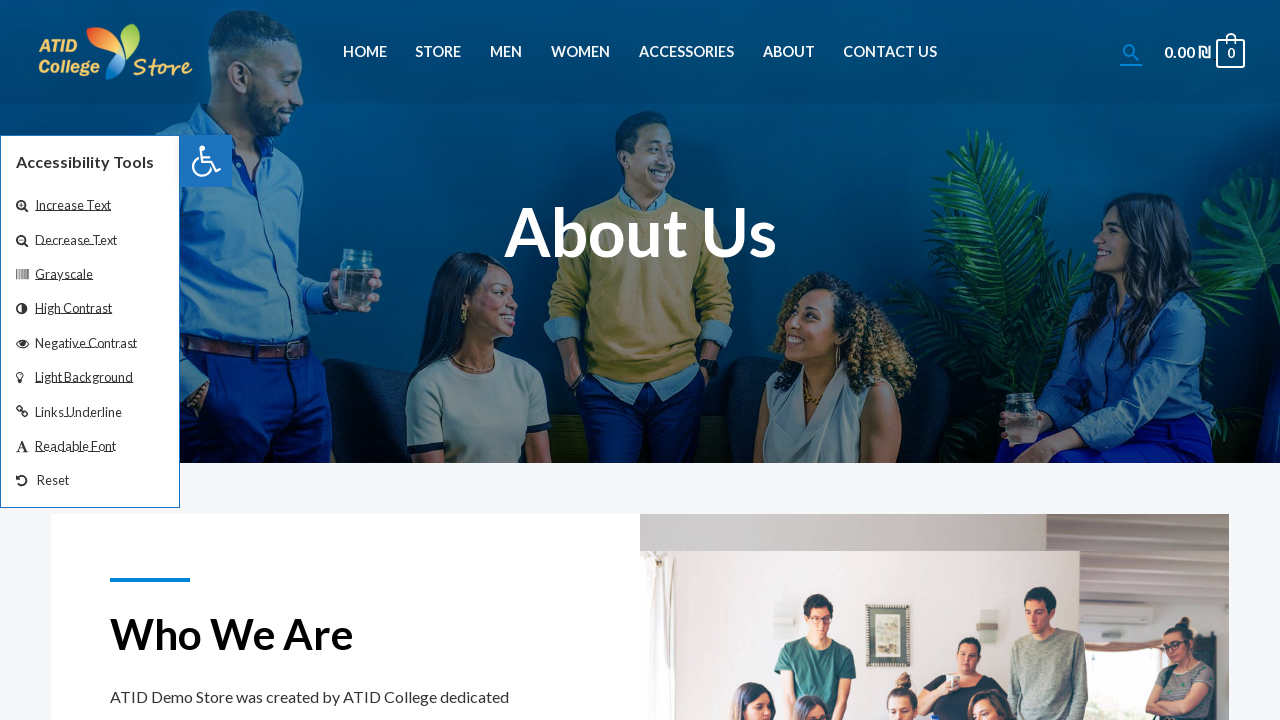

Verified 'Accessibility Tools' text is present in accessibility menu
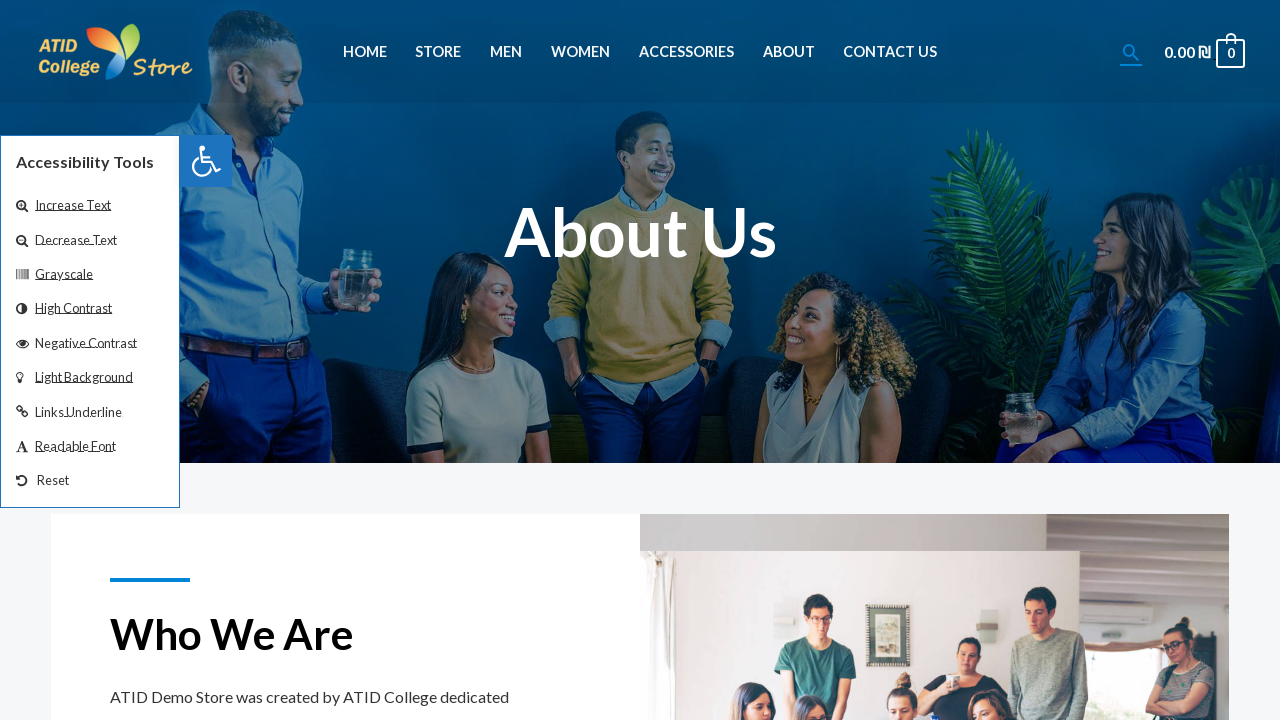

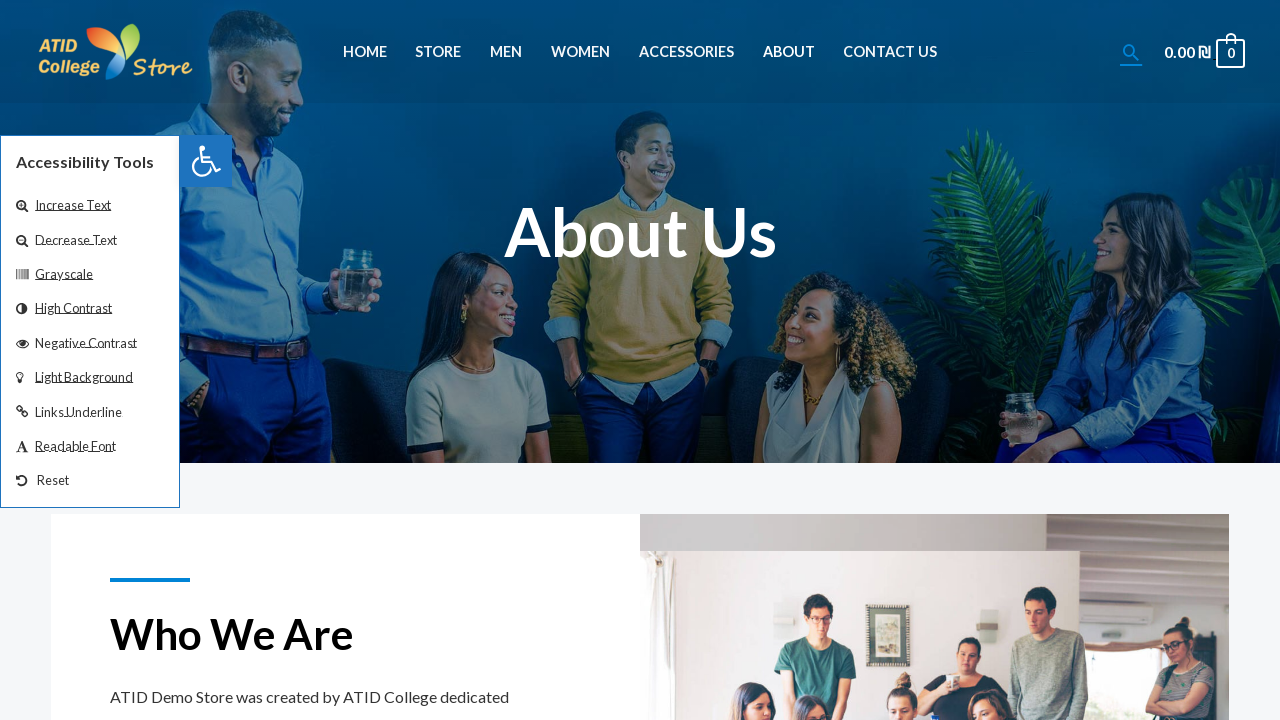